Tests iframe interaction on W3Schools by switching to an iframe and clicking a button inside it

Starting URL: https://www.w3schools.com/html/tryit.asp?filename=tryhtml_scripts_intro

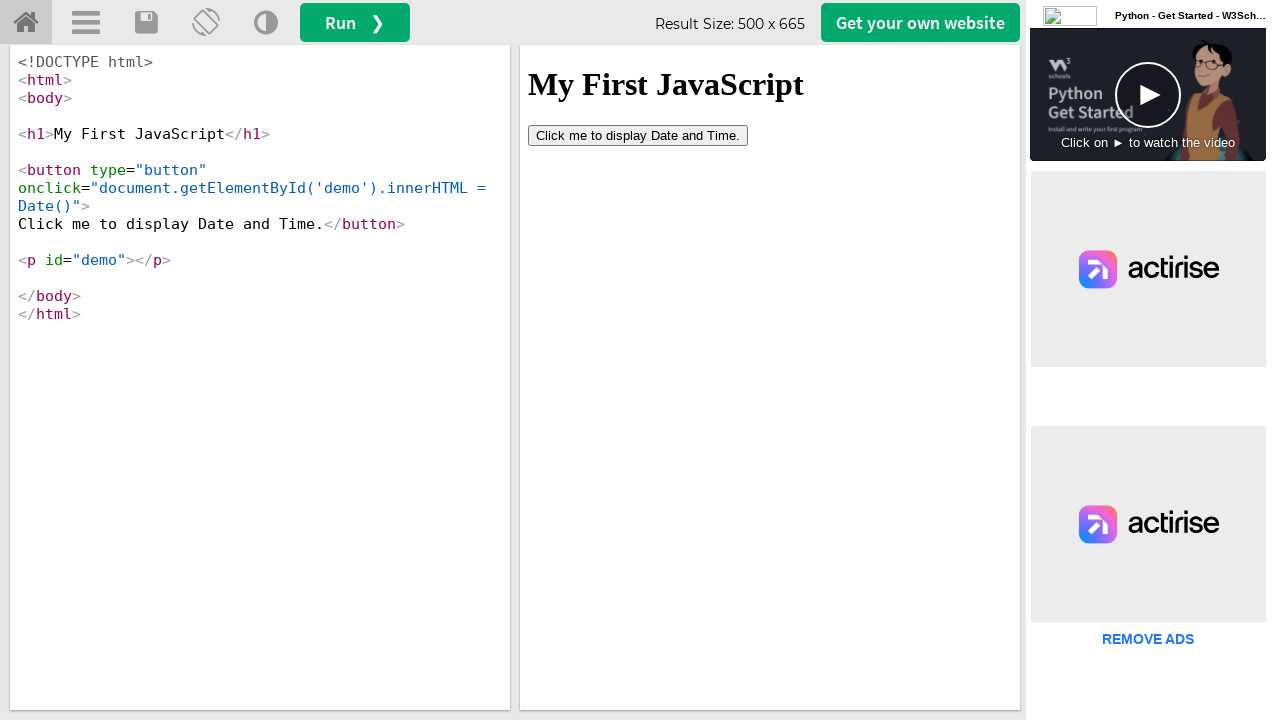

Switched to iframe with ID 'iframeResult'
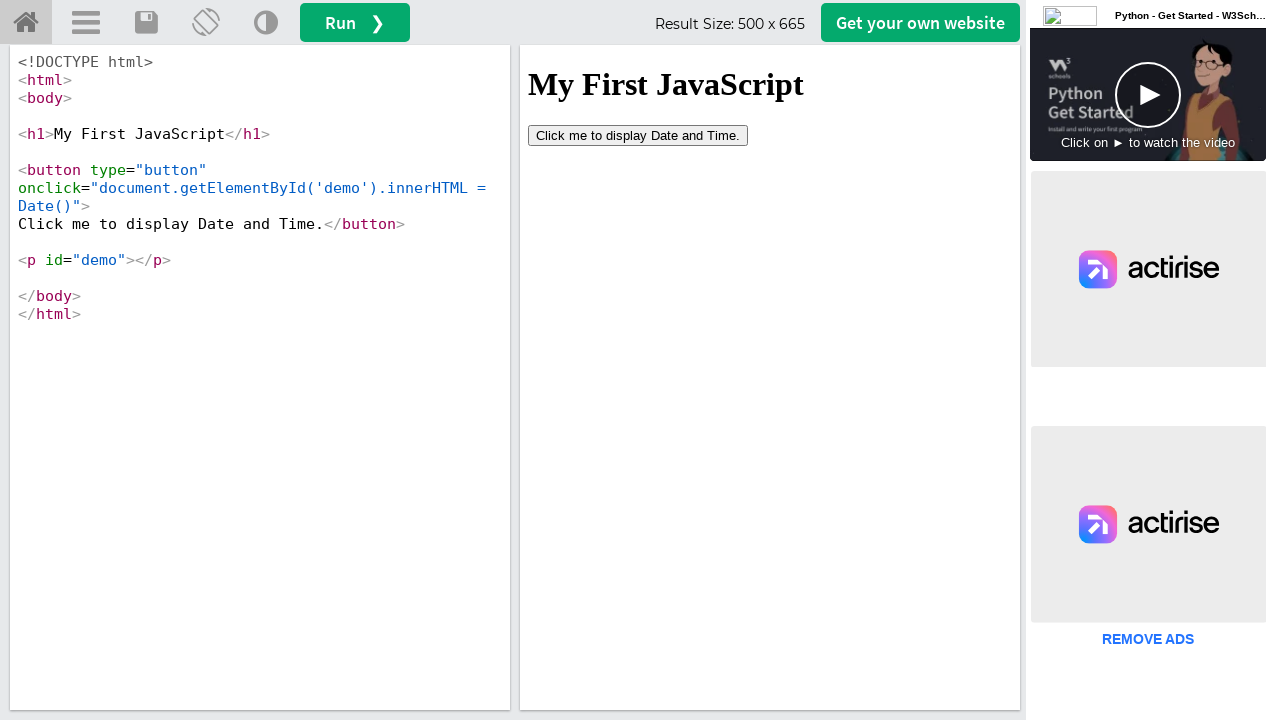

Clicked button inside iframe at (638, 135) on xpath=/html/body/button
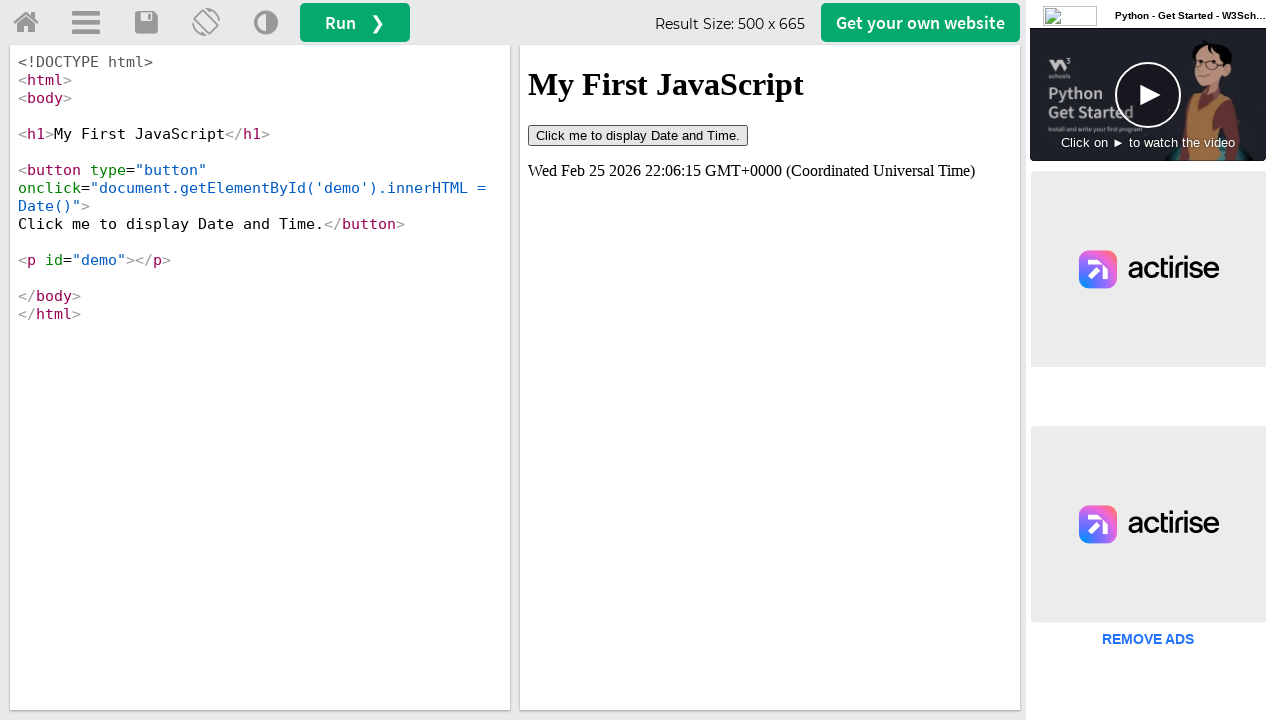

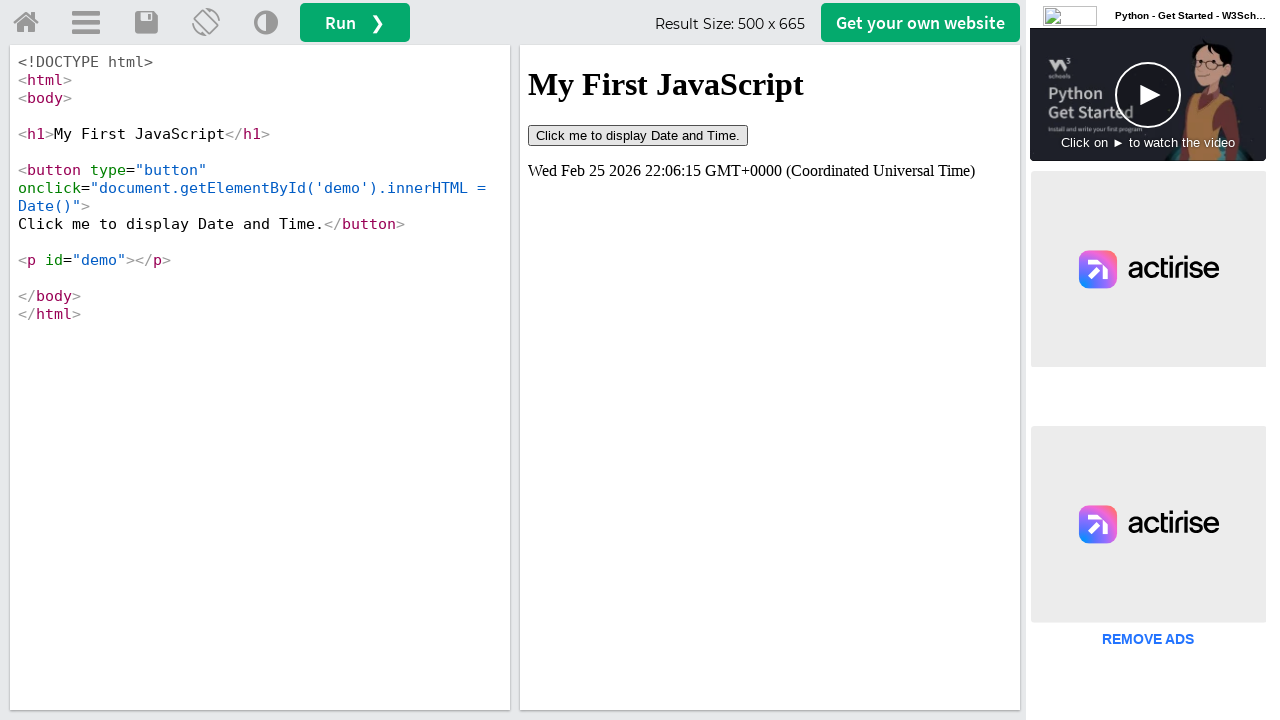